Tests a complete e-commerce purchase flow on SauceDemo including login with demo credentials, adding a product to cart, proceeding through checkout, and verifying product details throughout the process

Starting URL: https://www.saucedemo.com/

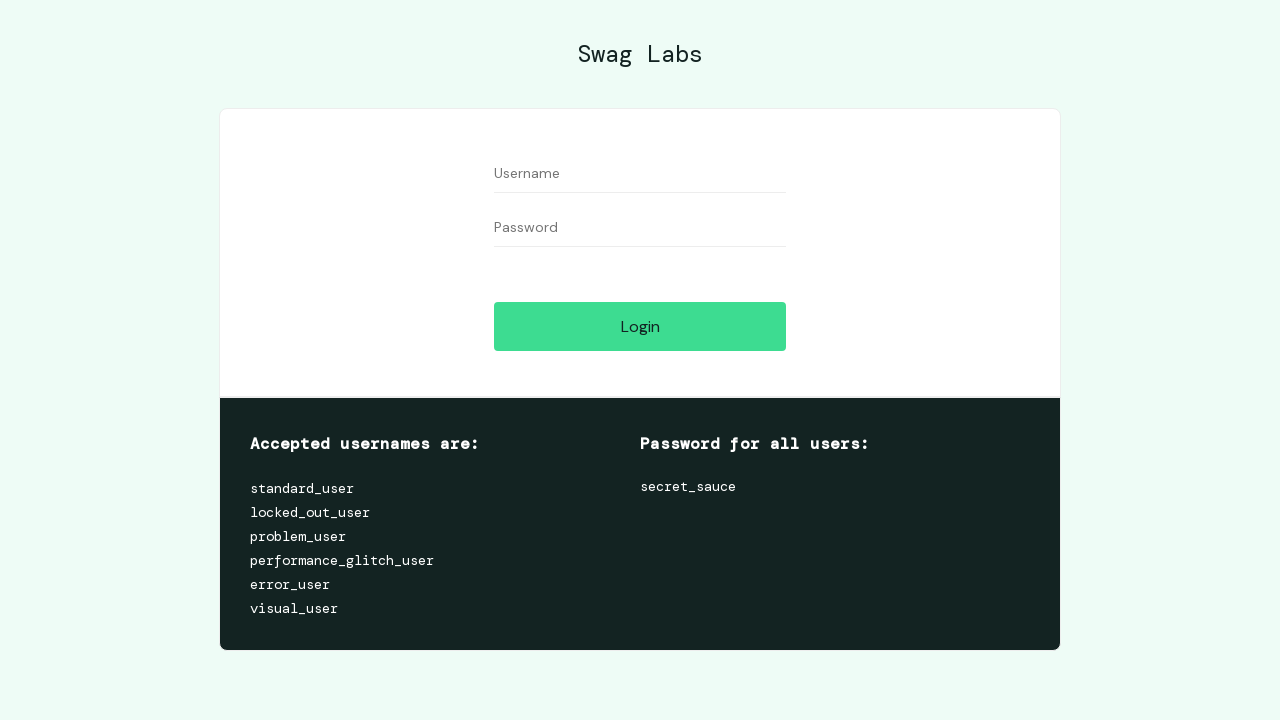

Filled username field with 'standard_user' on #user-name
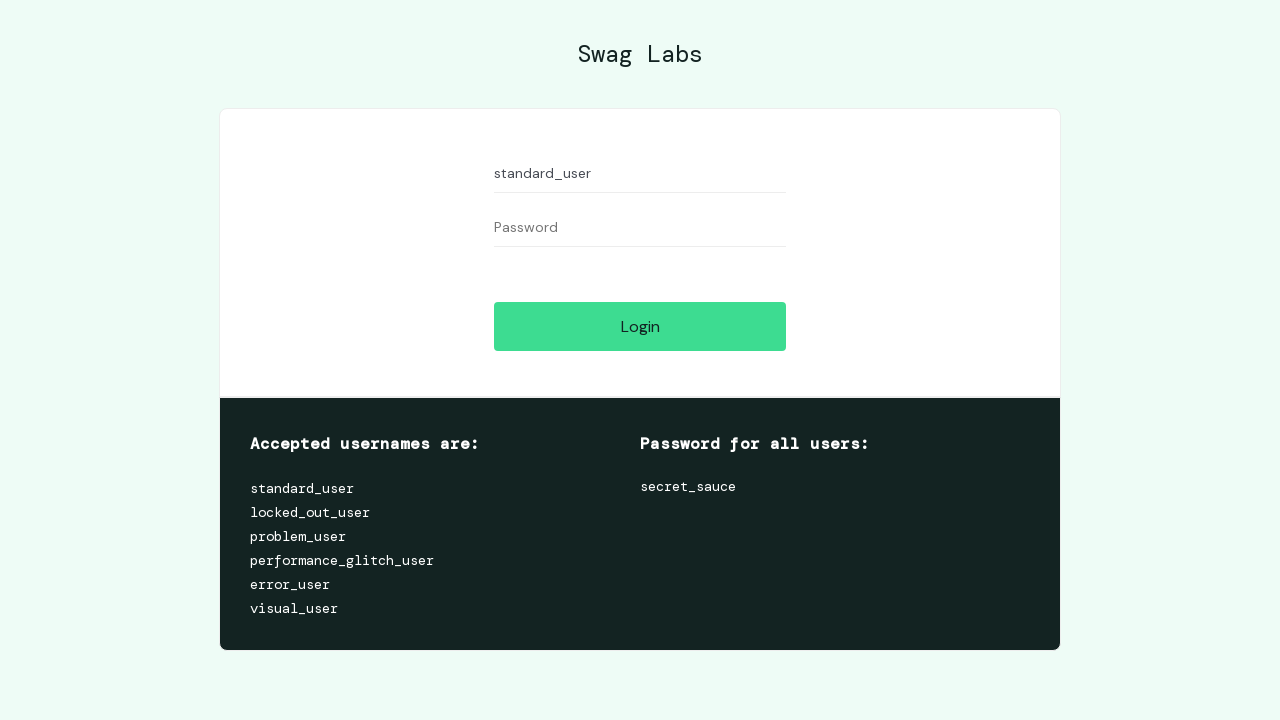

Filled password field with 'secret_sauce' on #password
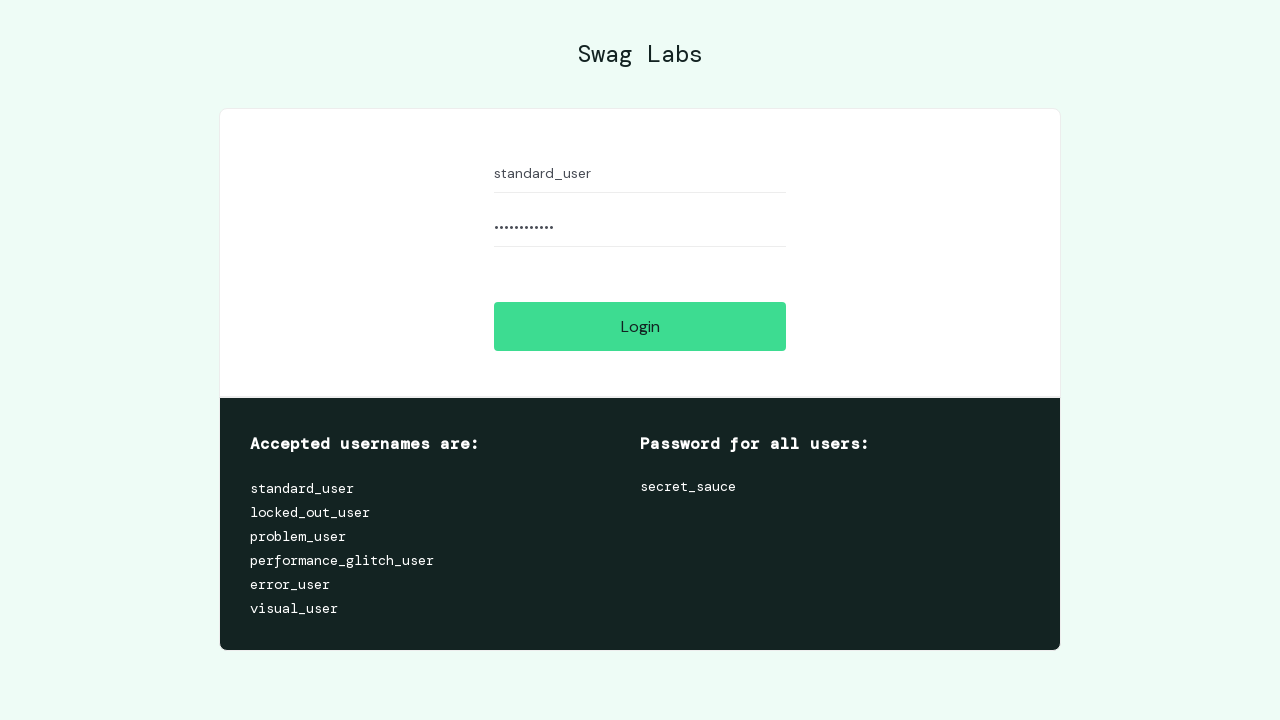

Pressed Enter to submit login credentials on #password
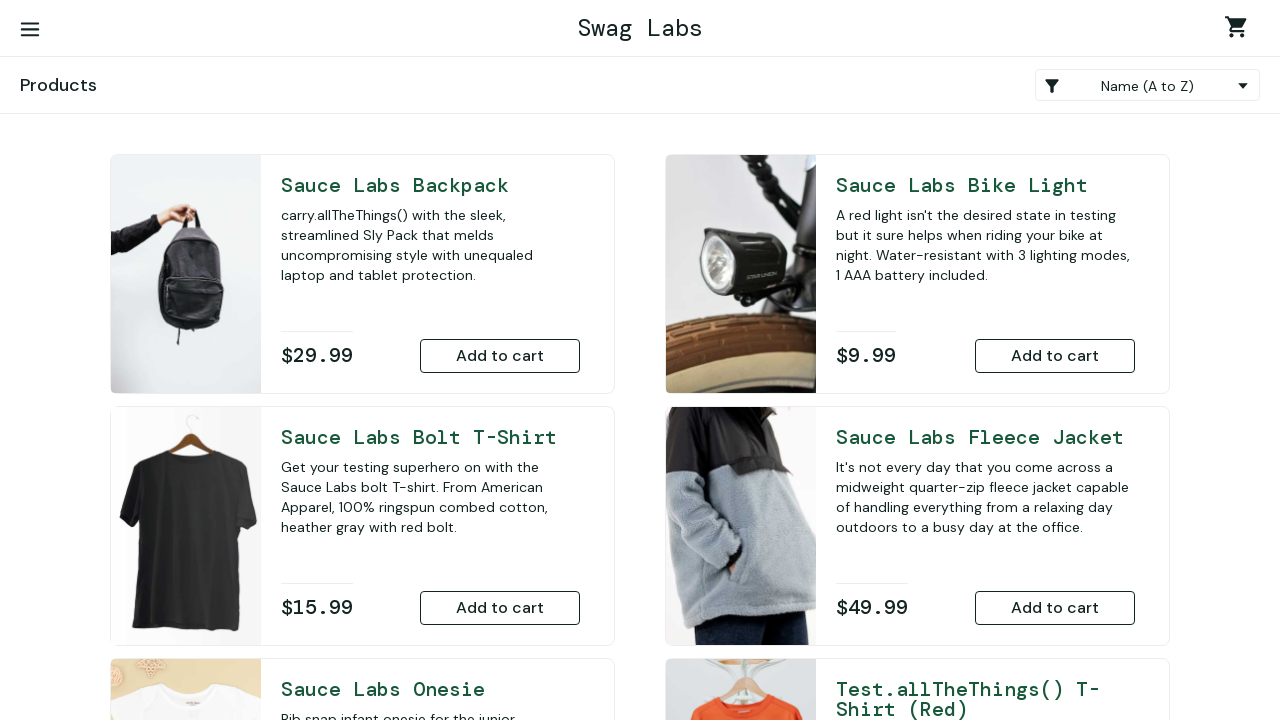

Inventory page loaded successfully
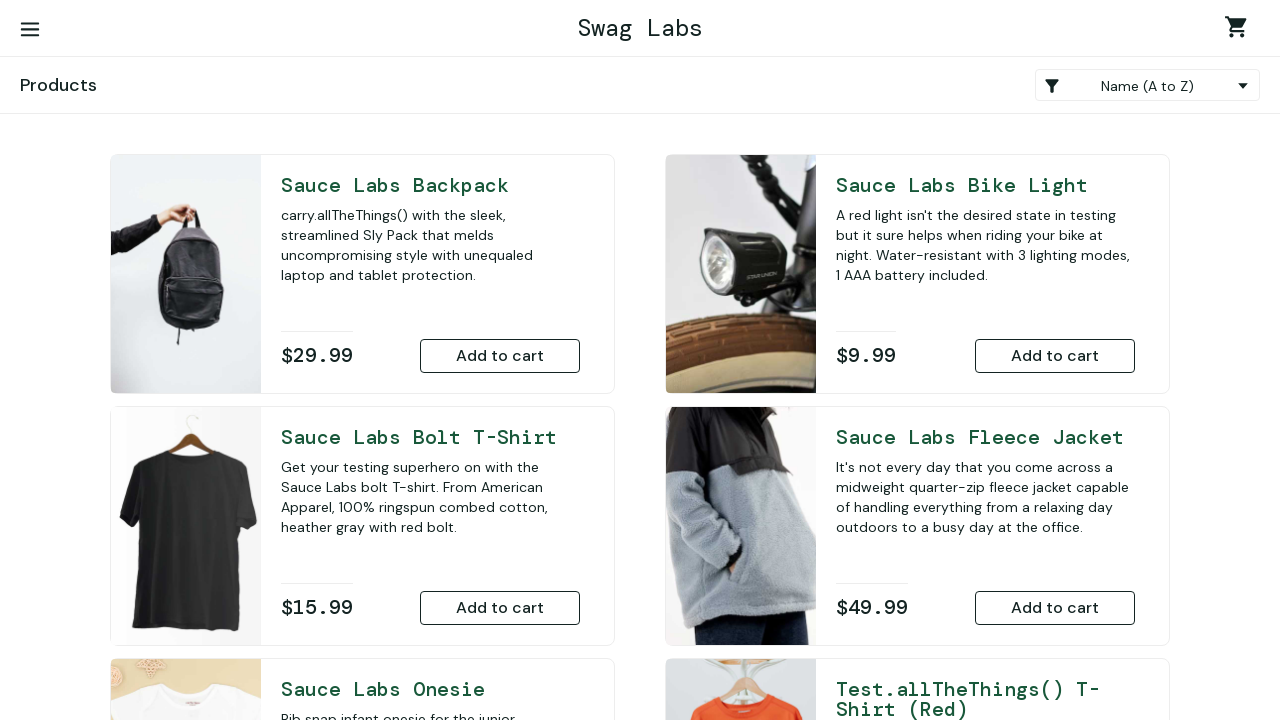

Retrieved product name: Sauce Labs Backpack
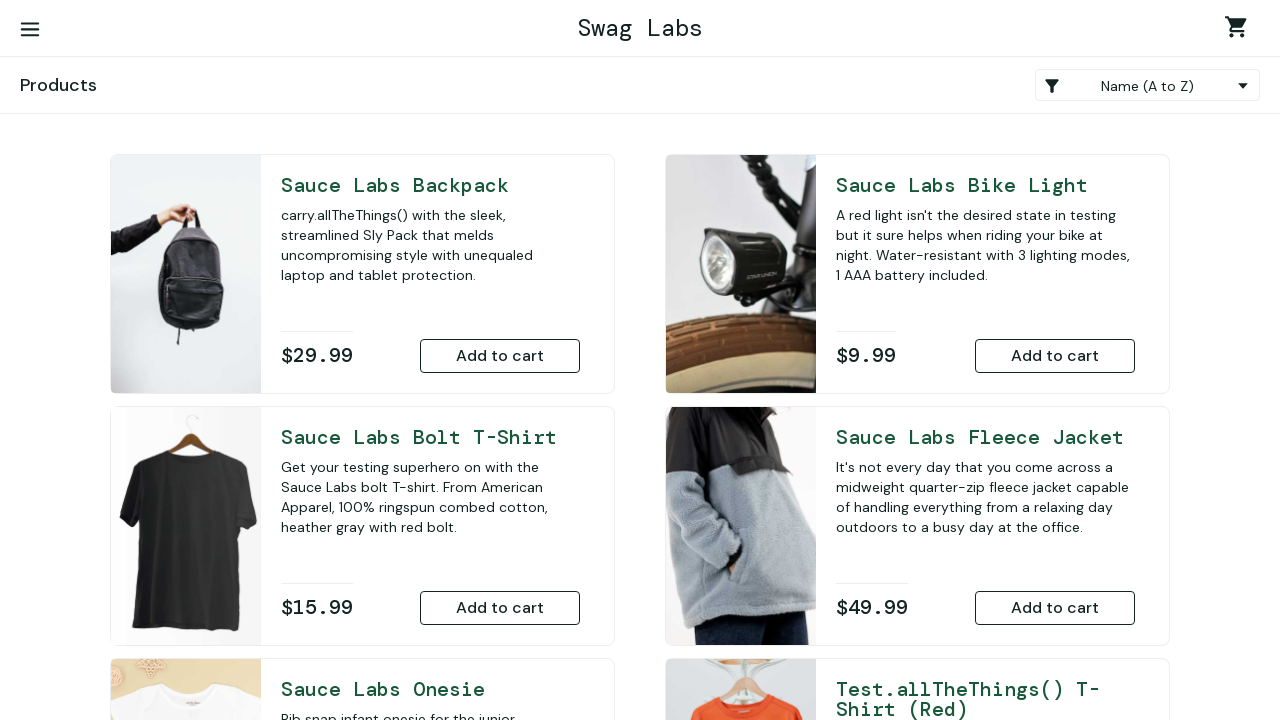

Retrieved product price: $29.99
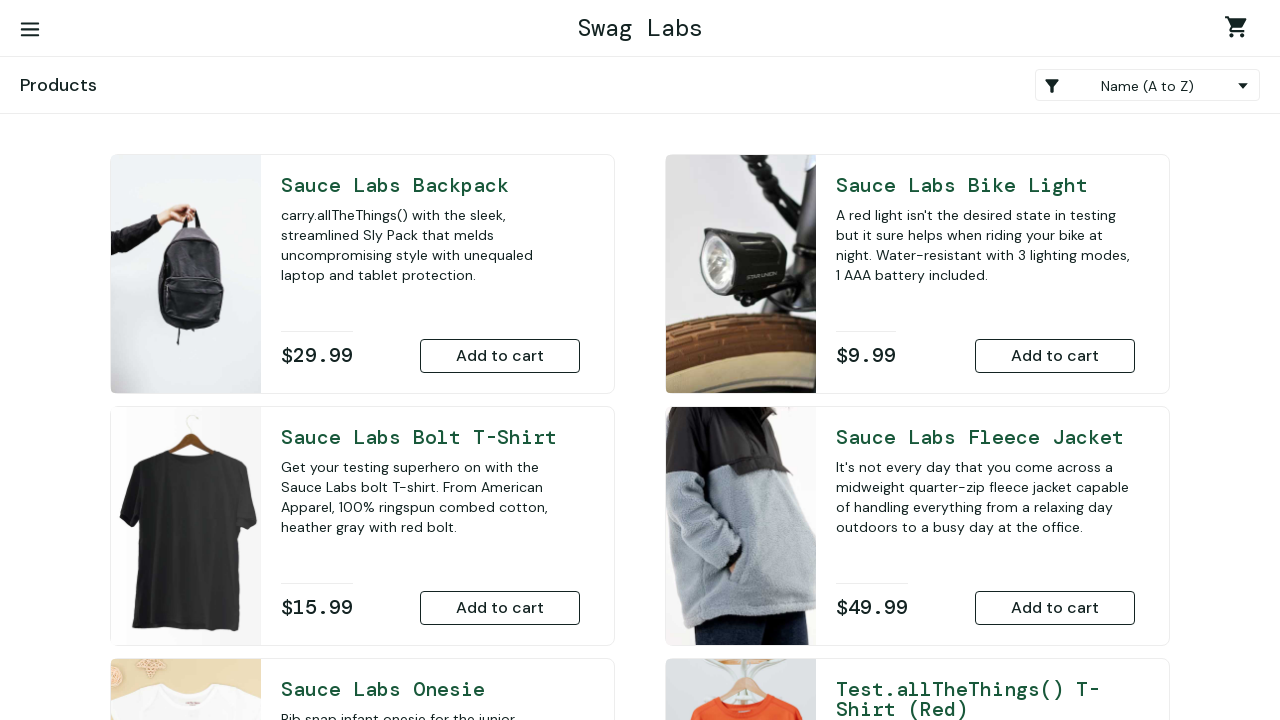

Clicked 'Add to Cart' button for Sauce Labs Backpack at (500, 356) on #add-to-cart-sauce-labs-backpack
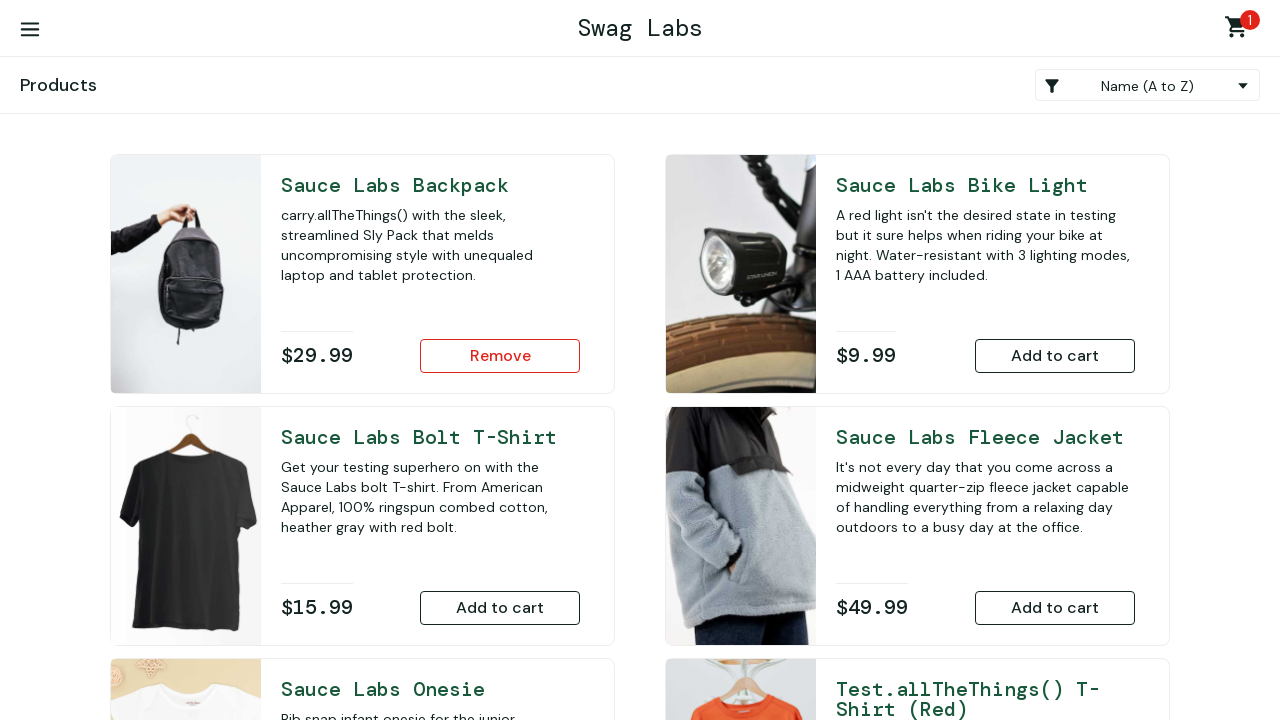

Clicked shopping cart link to view cart at (1240, 30) on a.shopping_cart_link
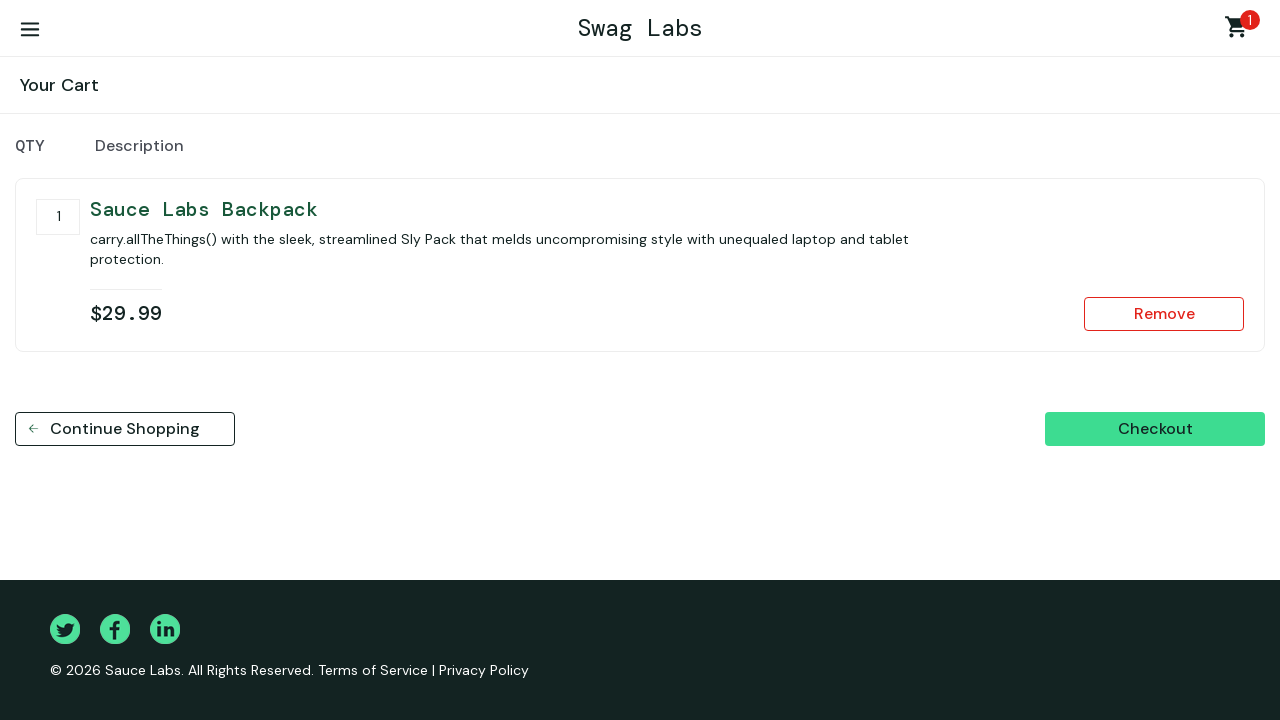

Retrieved product name from cart: Sauce Labs Backpack
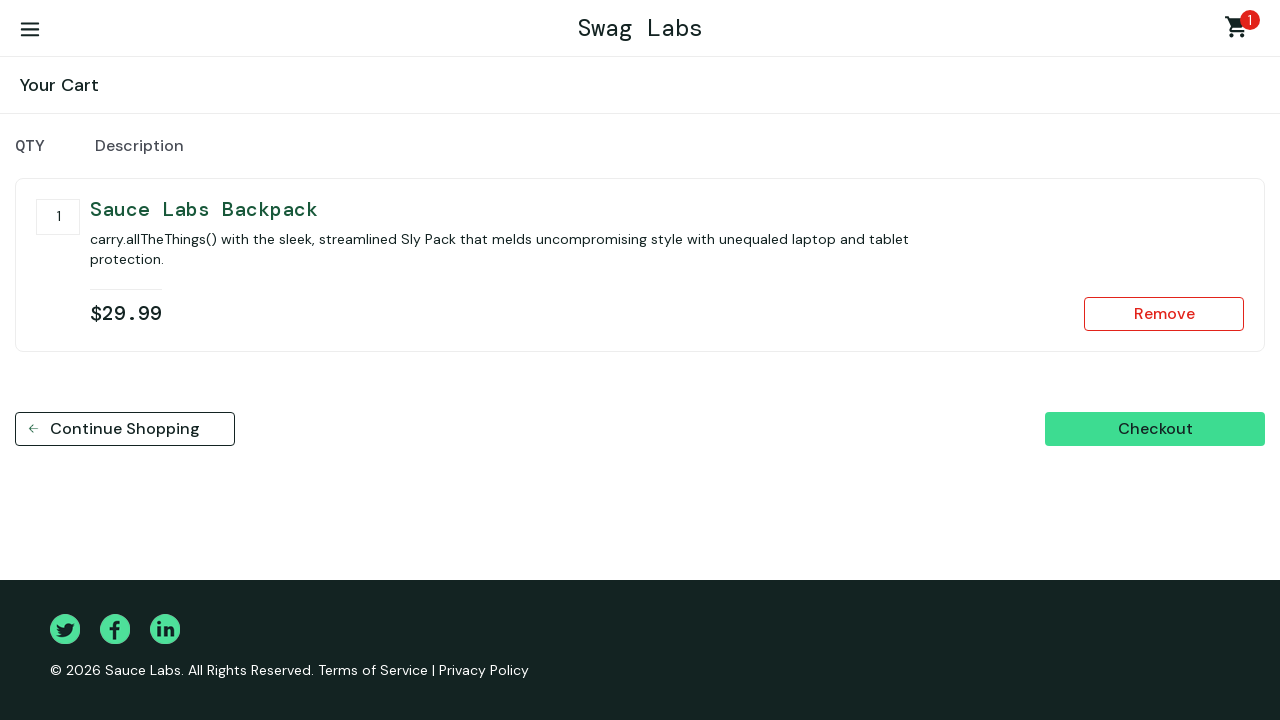

Retrieved product price from cart: $29.99
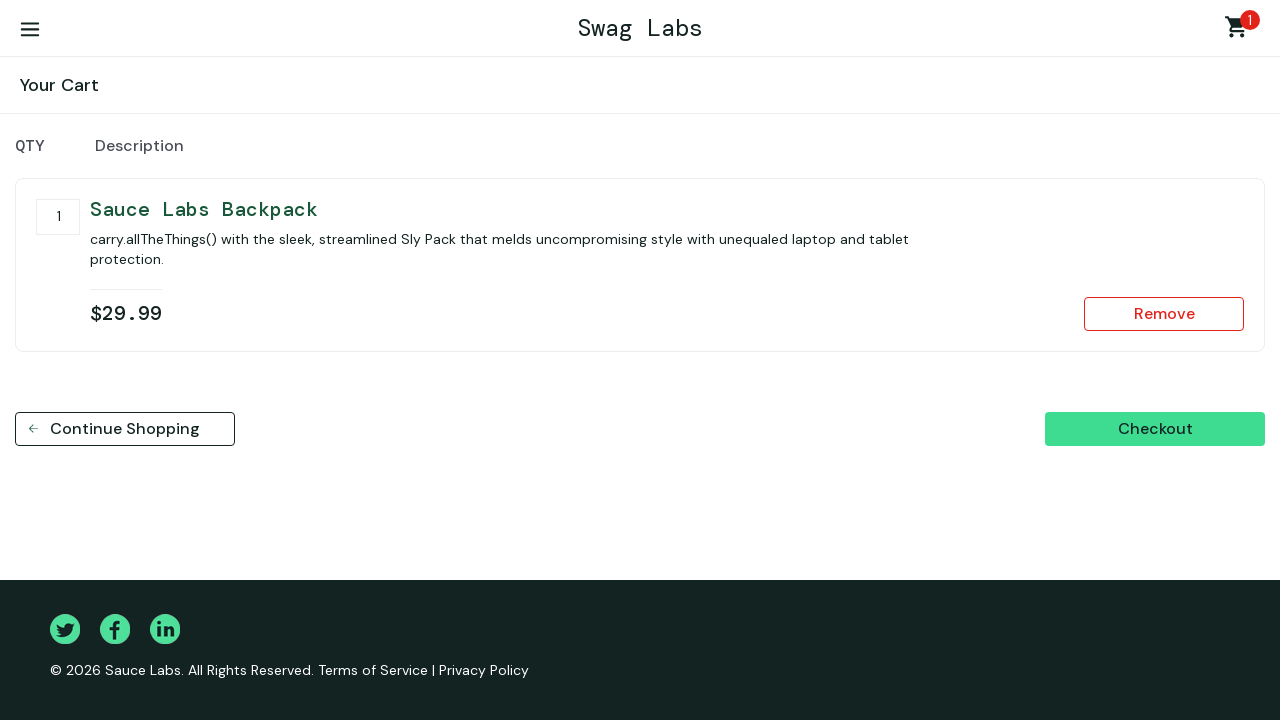

Verified product name matches in cart
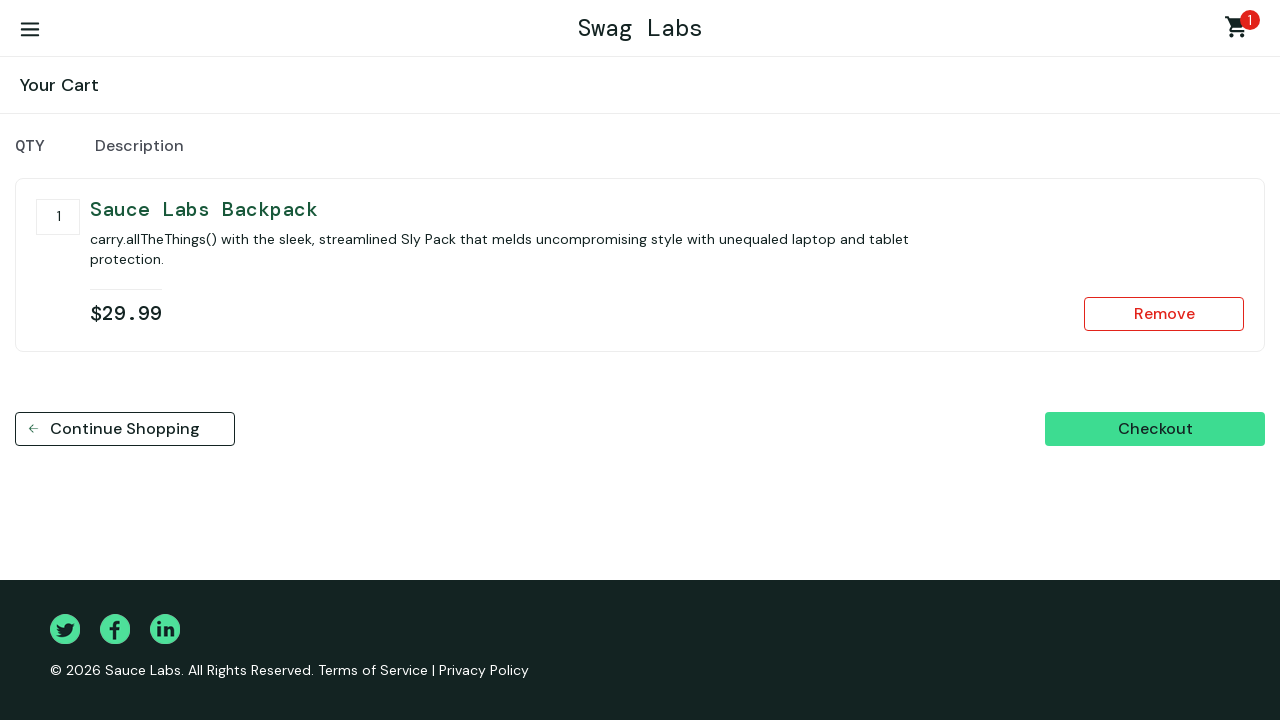

Verified product price matches in cart
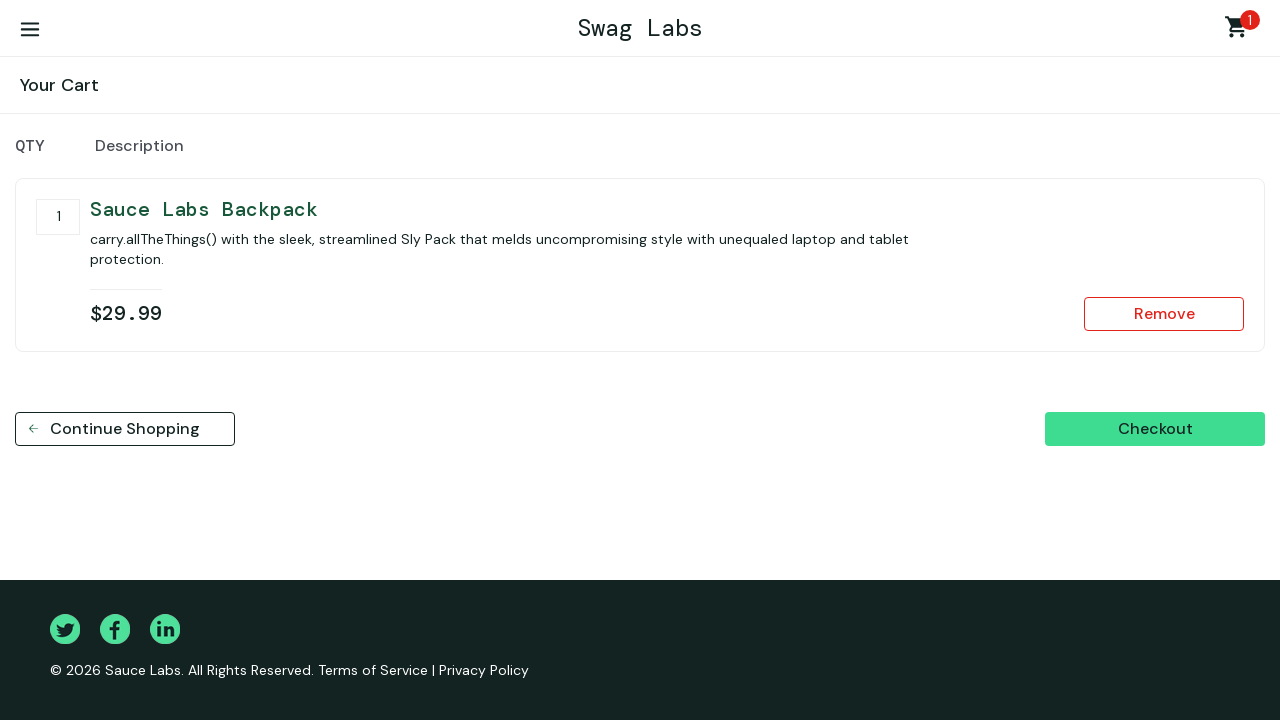

Clicked checkout button at (1155, 429) on #checkout
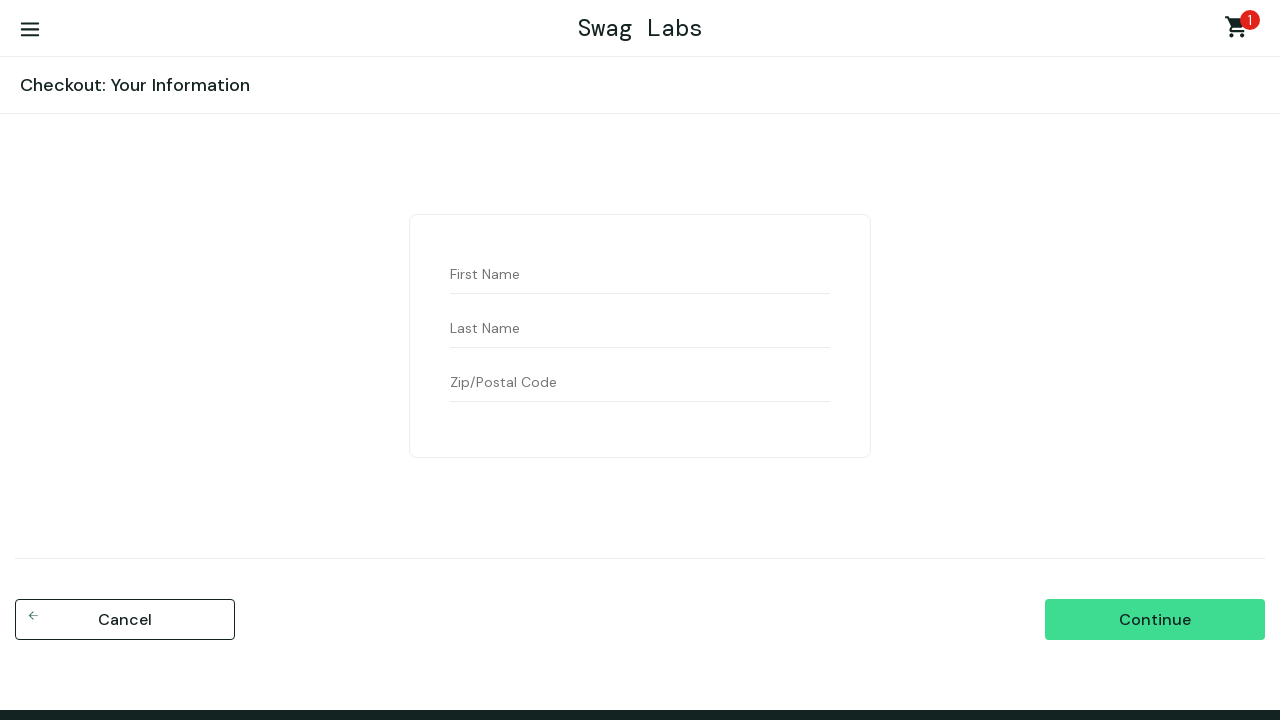

Filled first name field with 'John' on #first-name
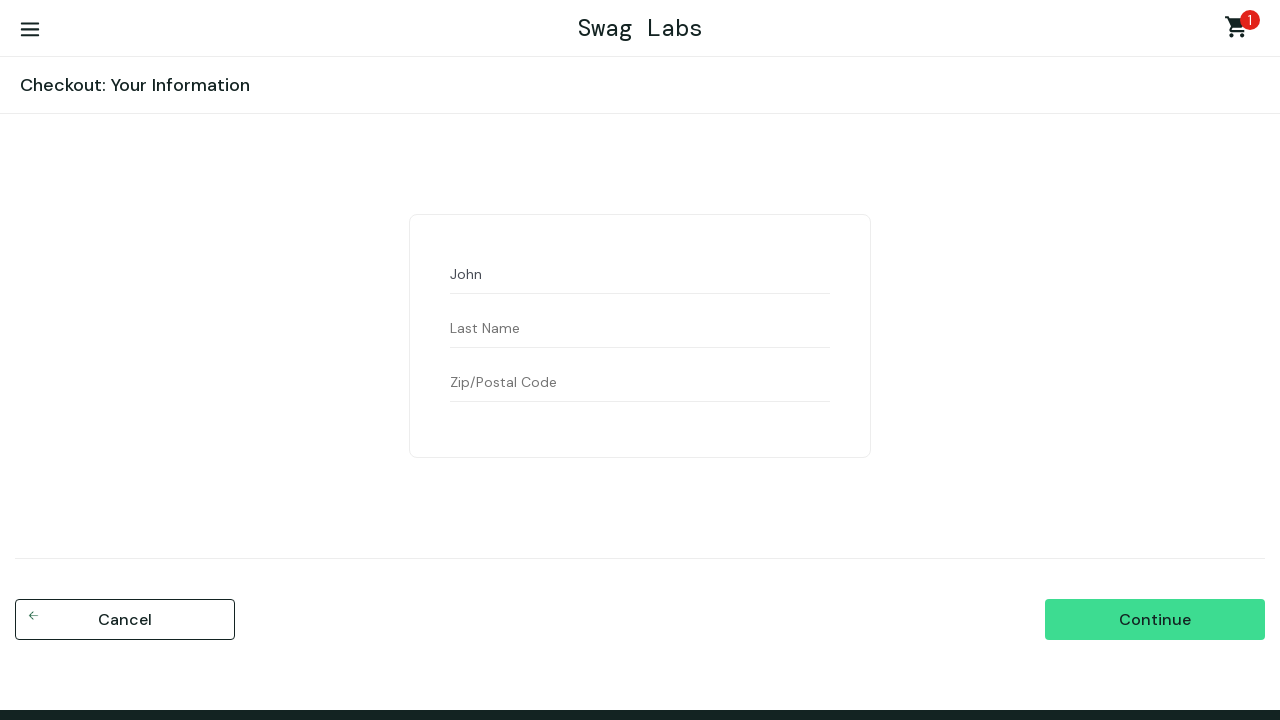

Filled last name field with 'Doe' on #last-name
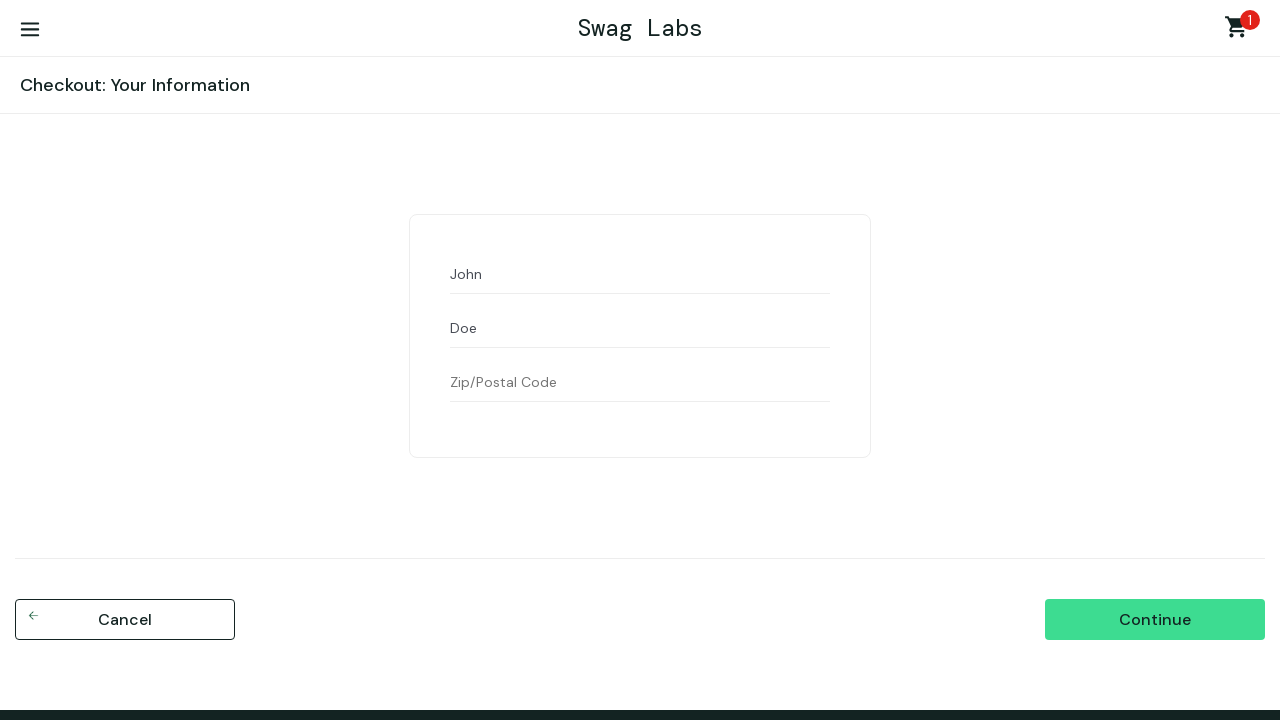

Filled postal code field with '12345' on #postal-code
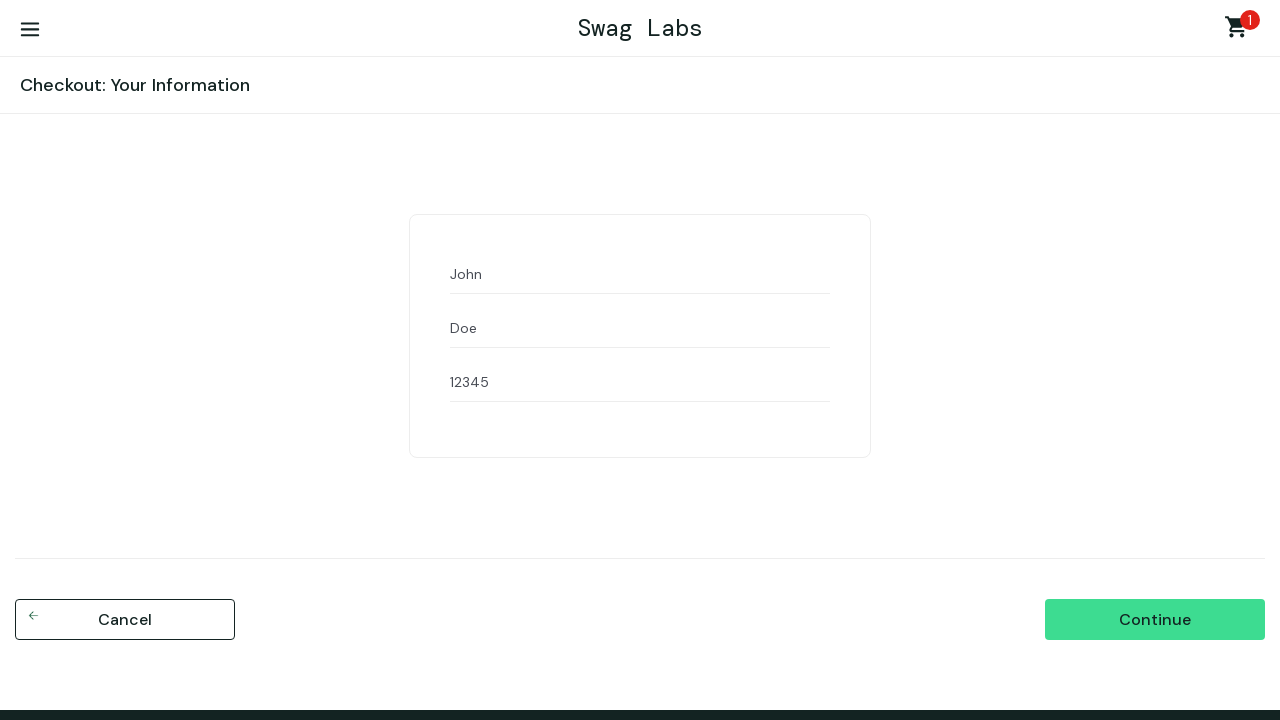

Clicked continue button to proceed to checkout overview at (1155, 620) on #continue
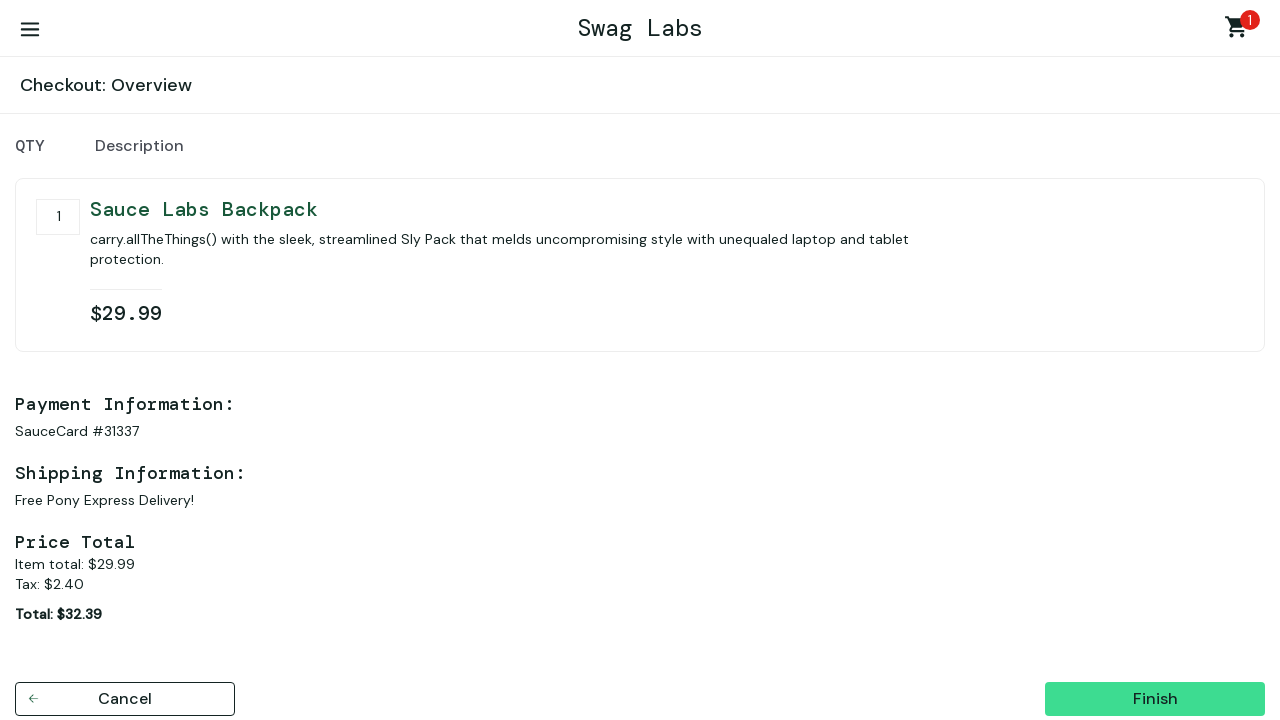

Retrieved product name from checkout overview: Sauce Labs Backpack
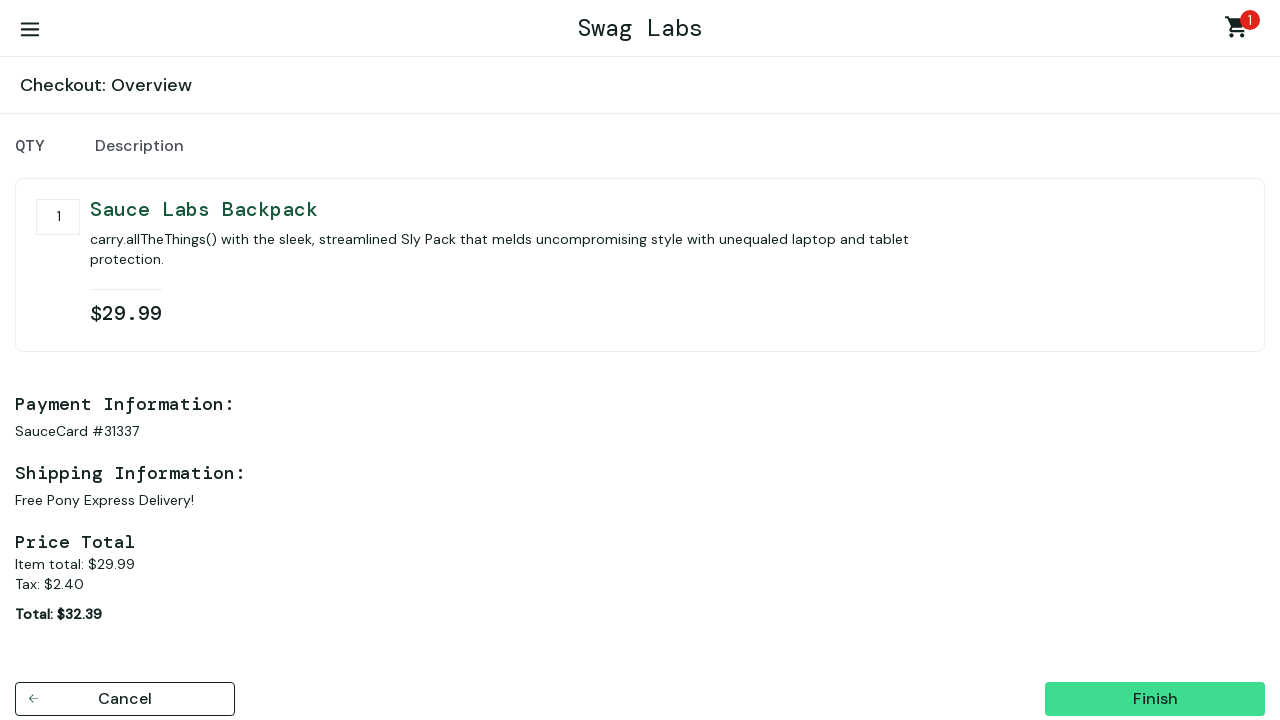

Retrieved product price from checkout overview: $29.99
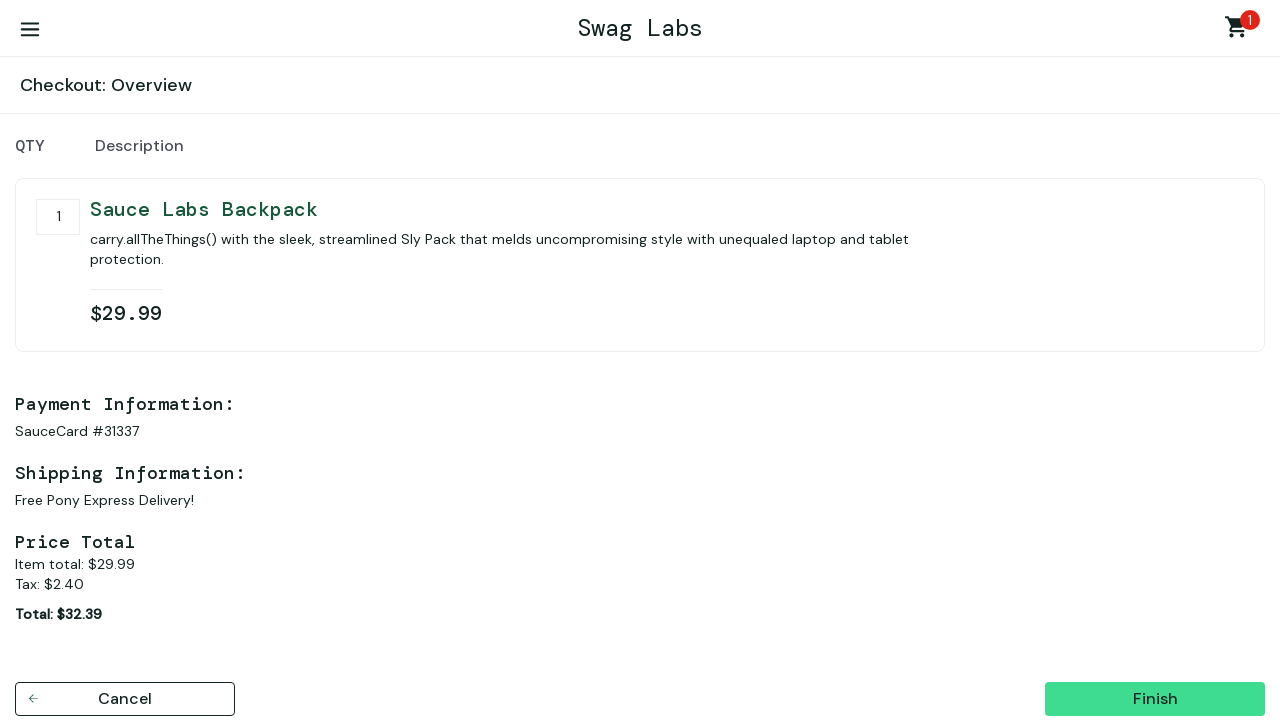

Verified product name matches on checkout overview
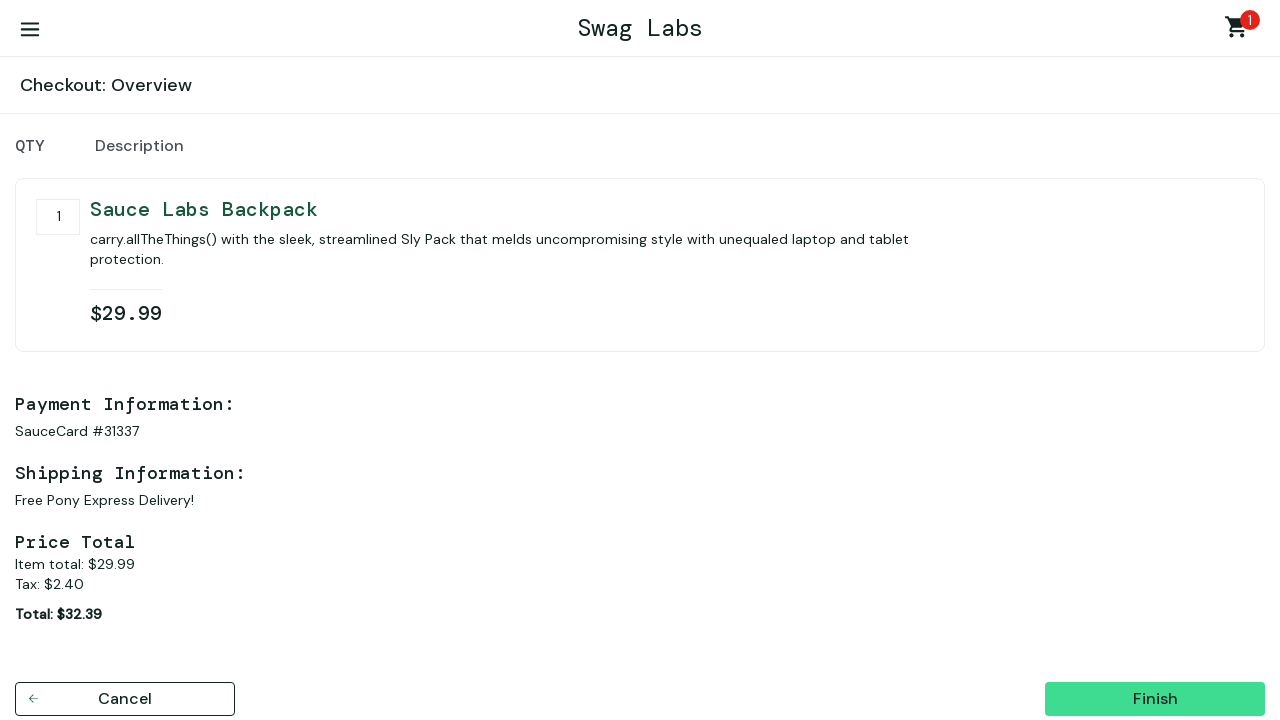

Verified product price matches on checkout overview
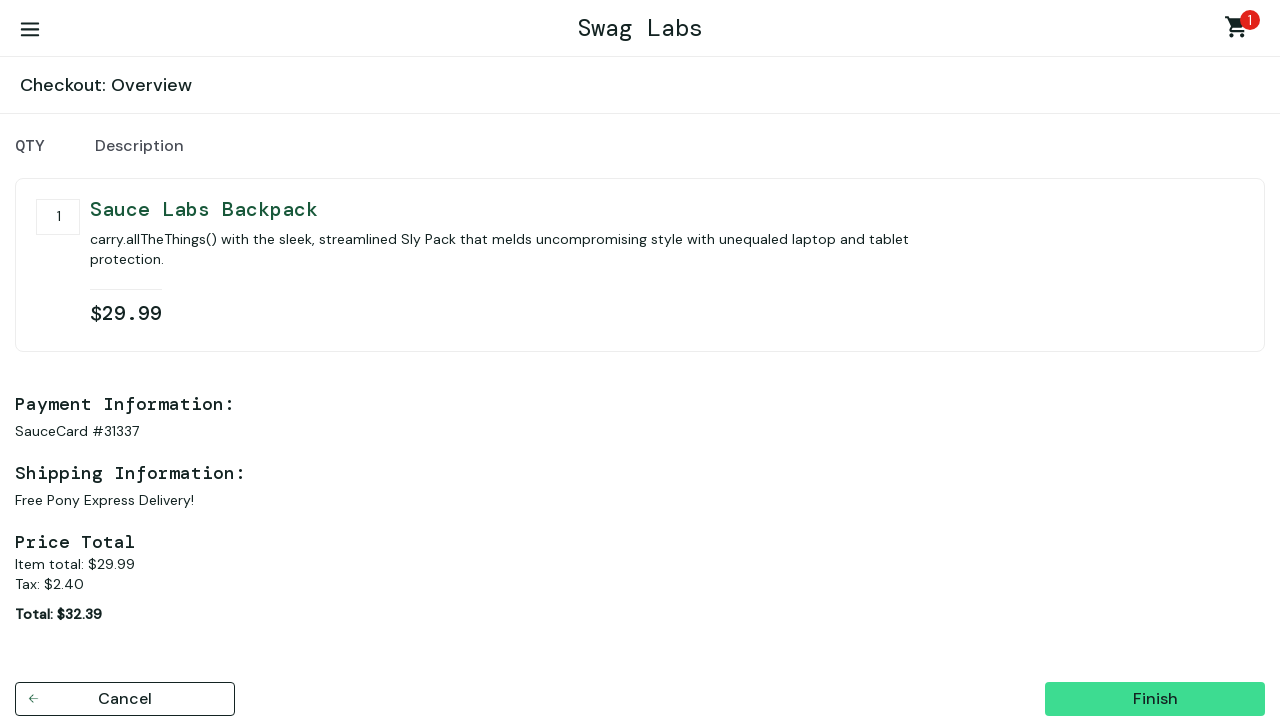

Retrieved summary total: Item total: $29.99
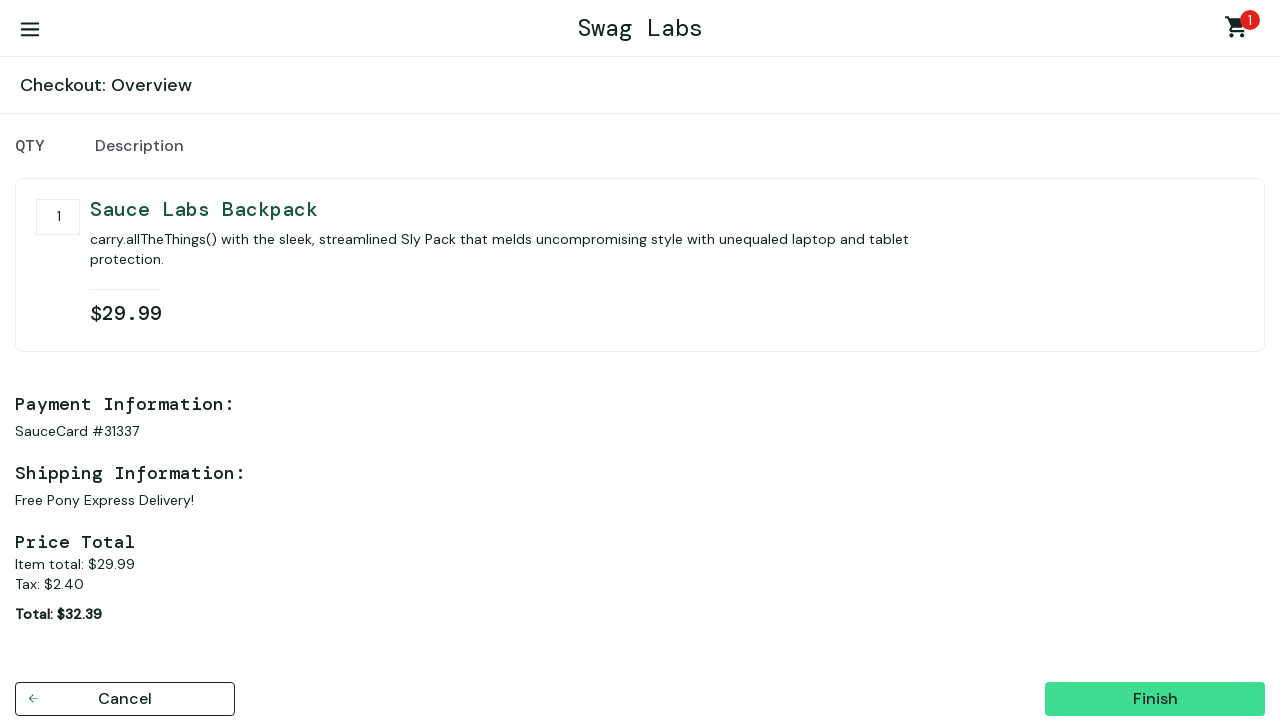

Verified summary price matches expected total
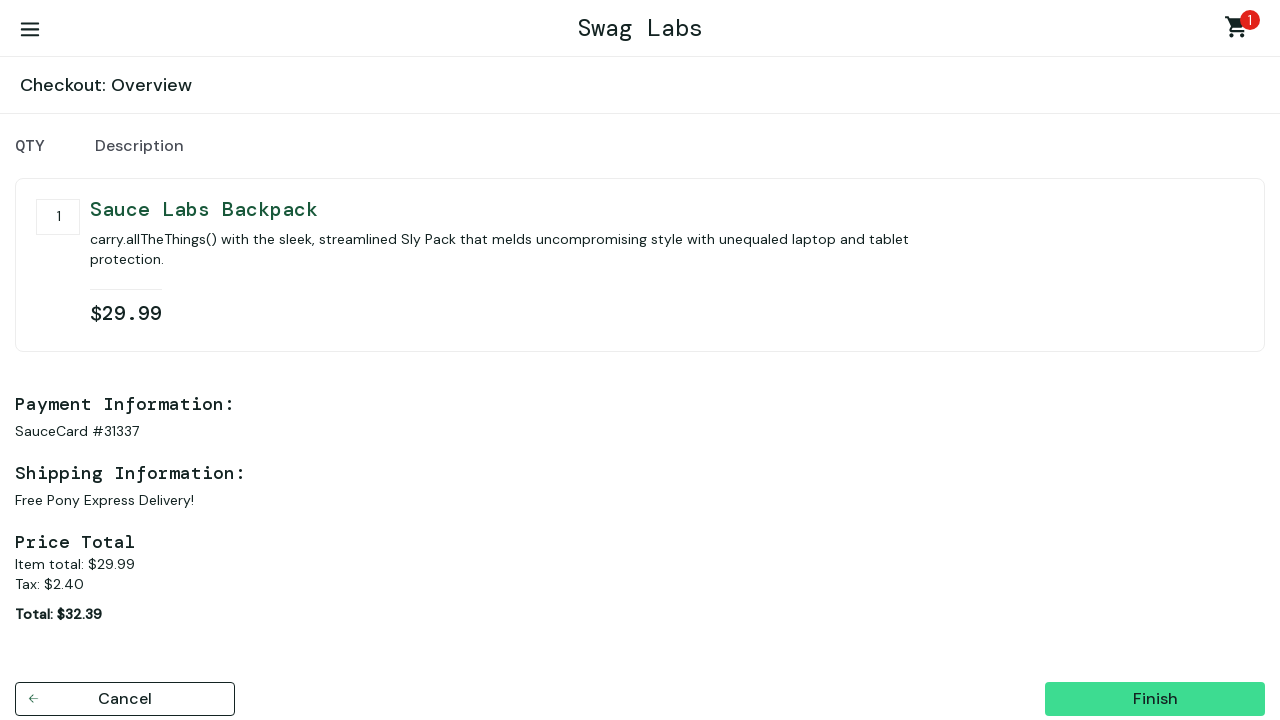

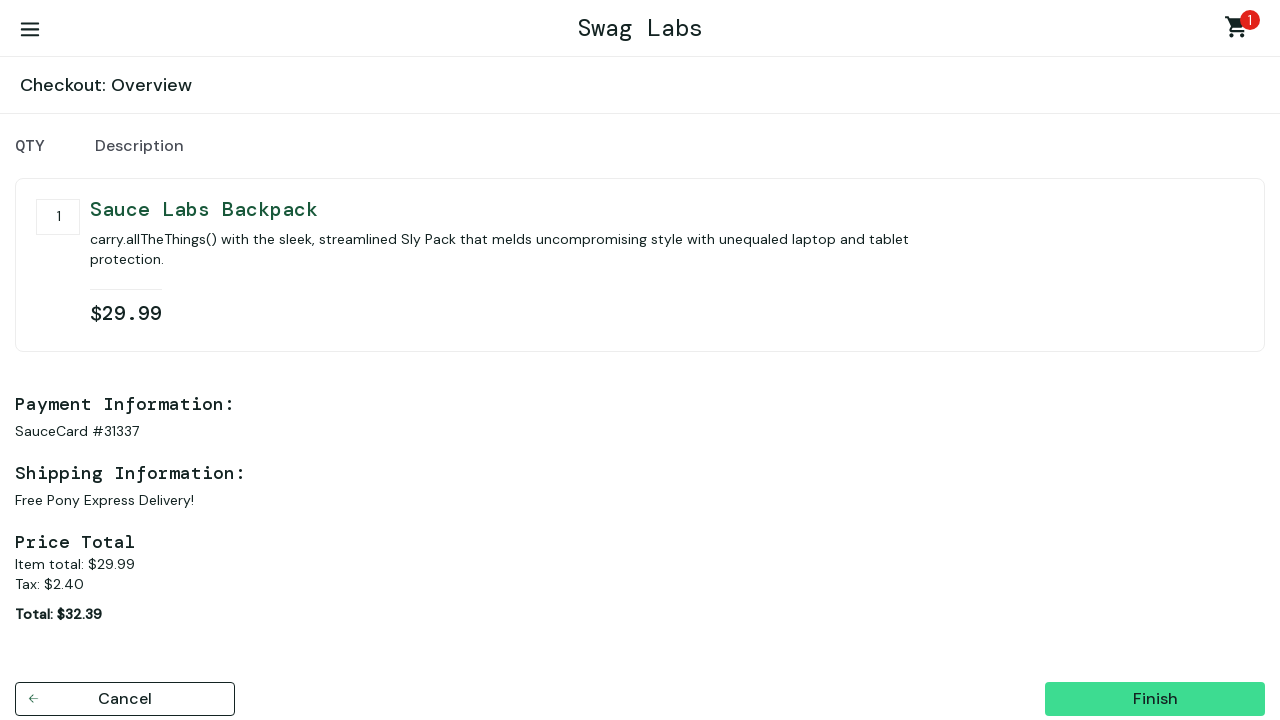